Tests a form by filling in first name, last name, and job title fields with sample data

Starting URL: http://formy-project.herokuapp.com/form

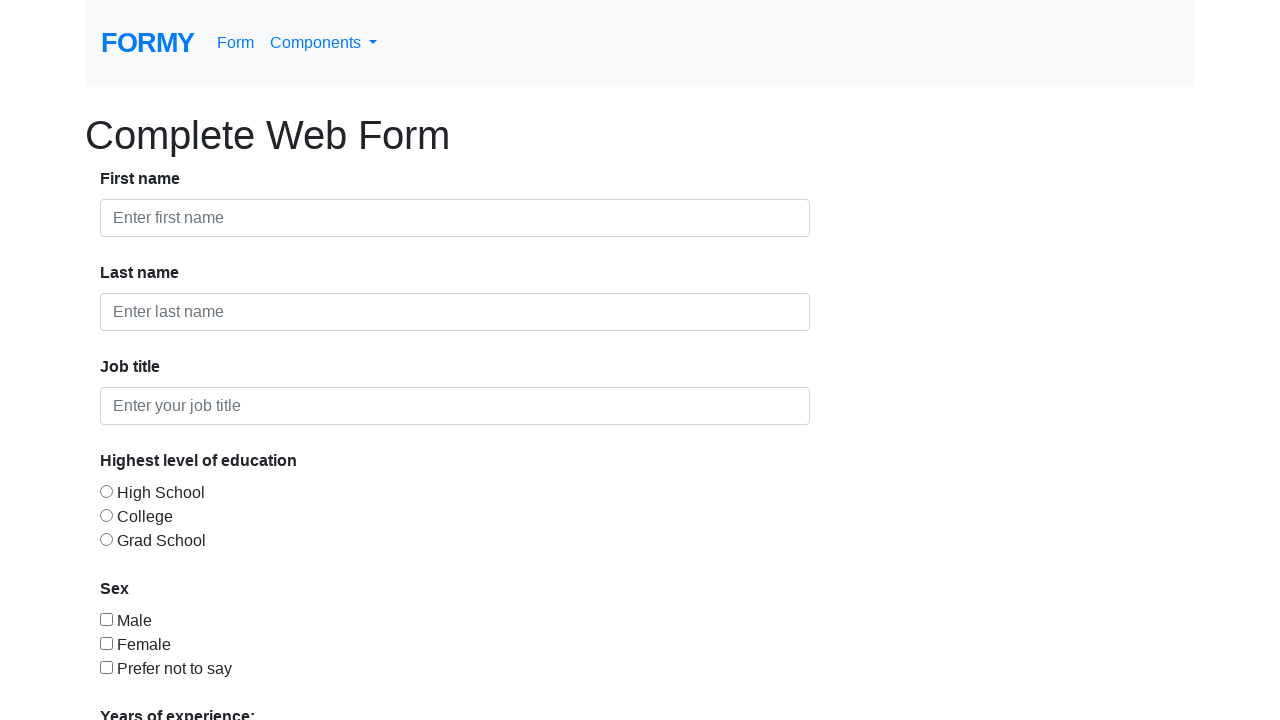

Filled first name field with 'Tatiana' on #first-name
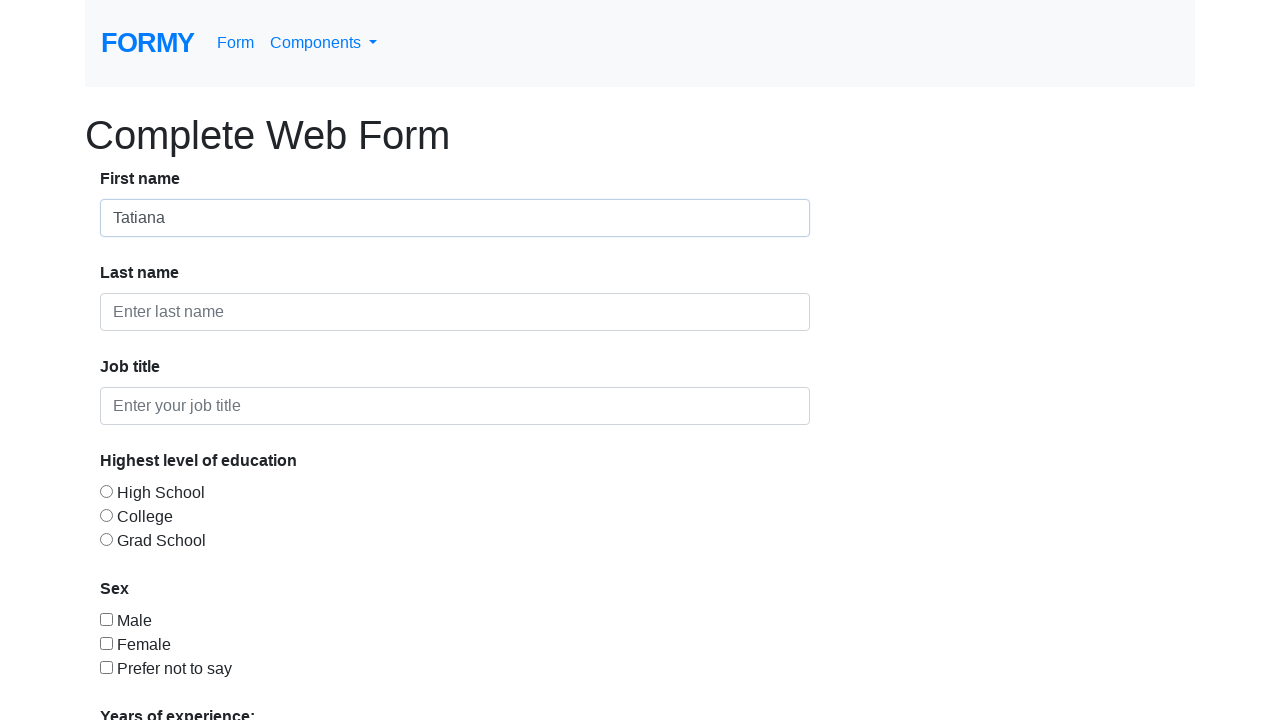

Filled last name field with 'Popescu' on #last-name
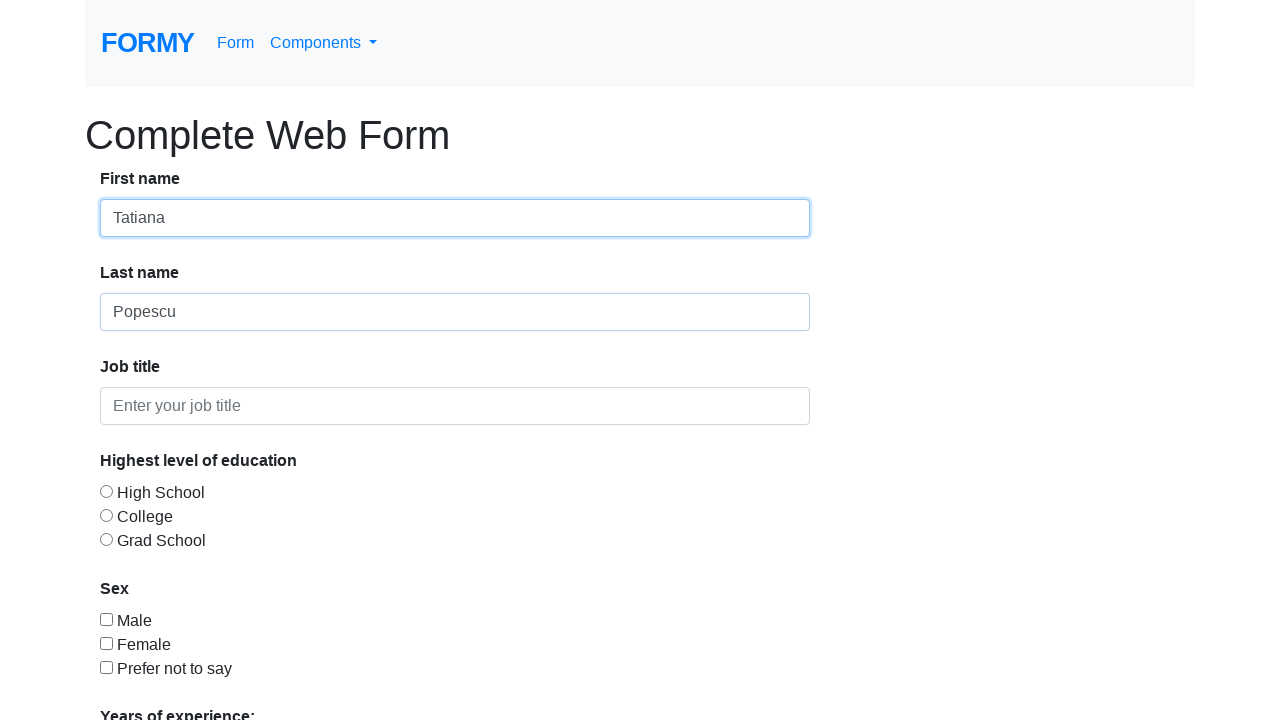

Filled job title field with 'teacher' on #job-title
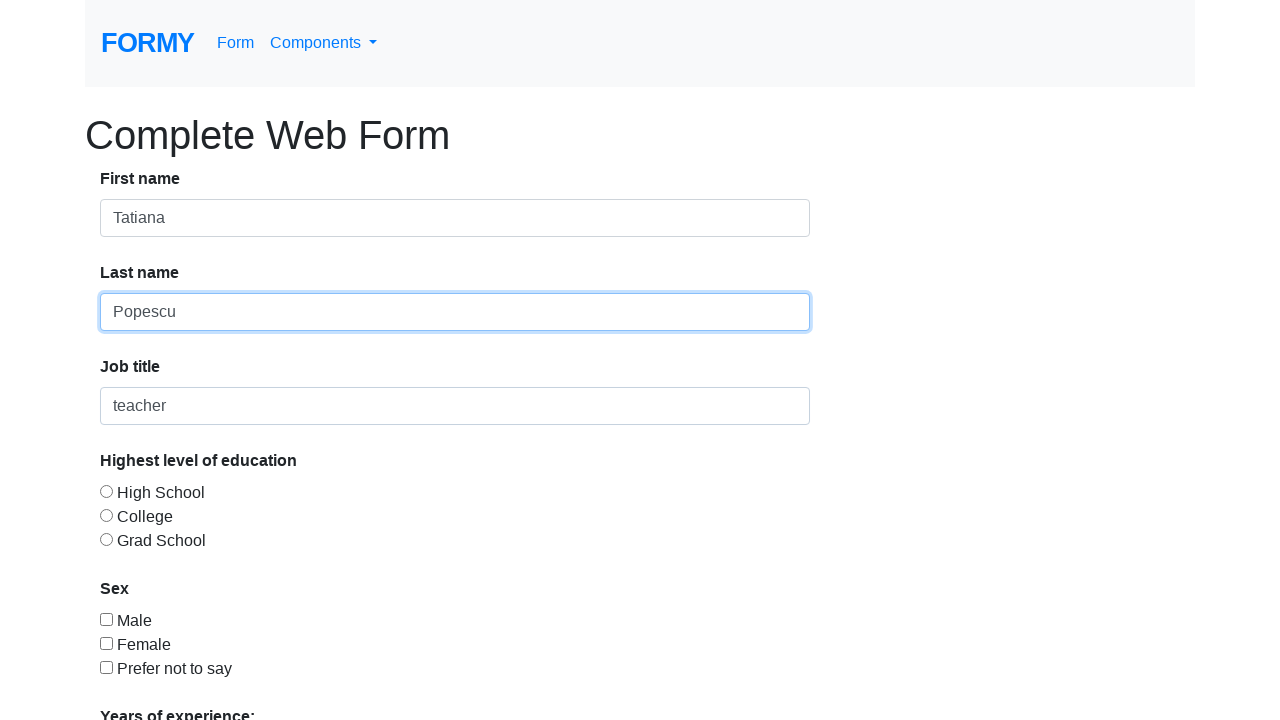

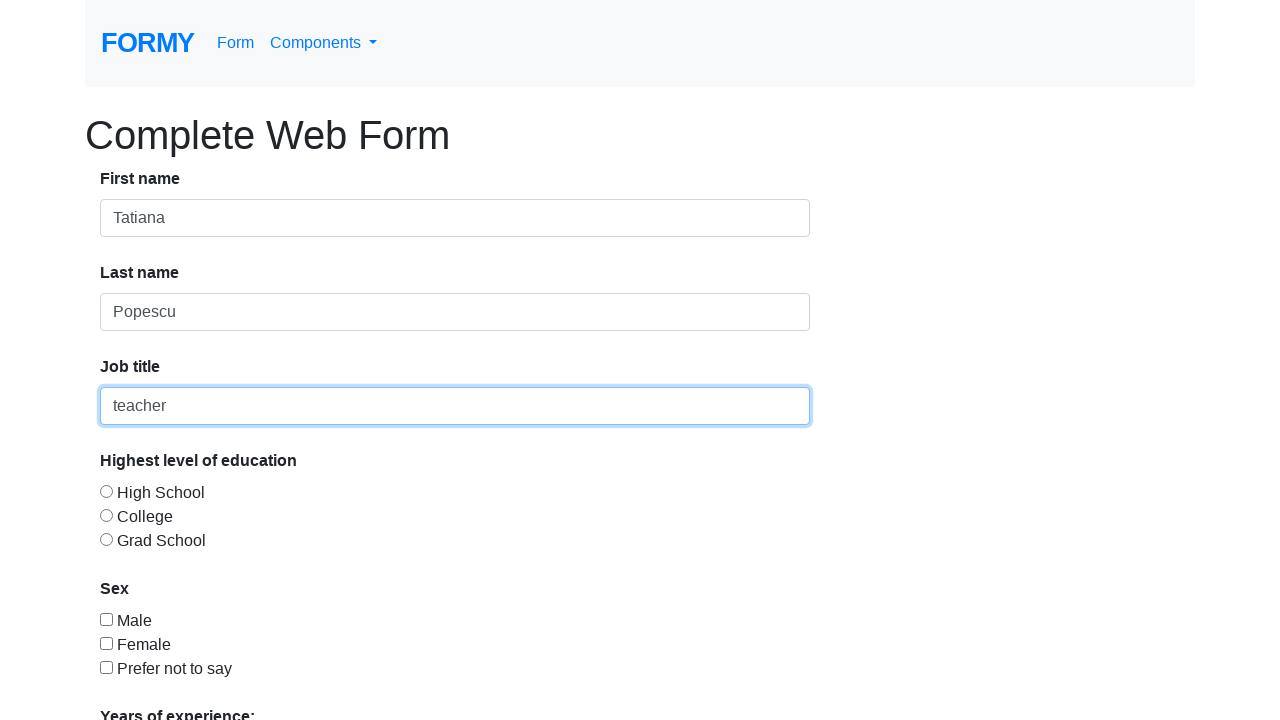